Tests working with multiple browser windows using a more resilient approach - stores the original window handle before clicking the link, then identifies the new window by comparing handles.

Starting URL: https://the-internet.herokuapp.com/windows

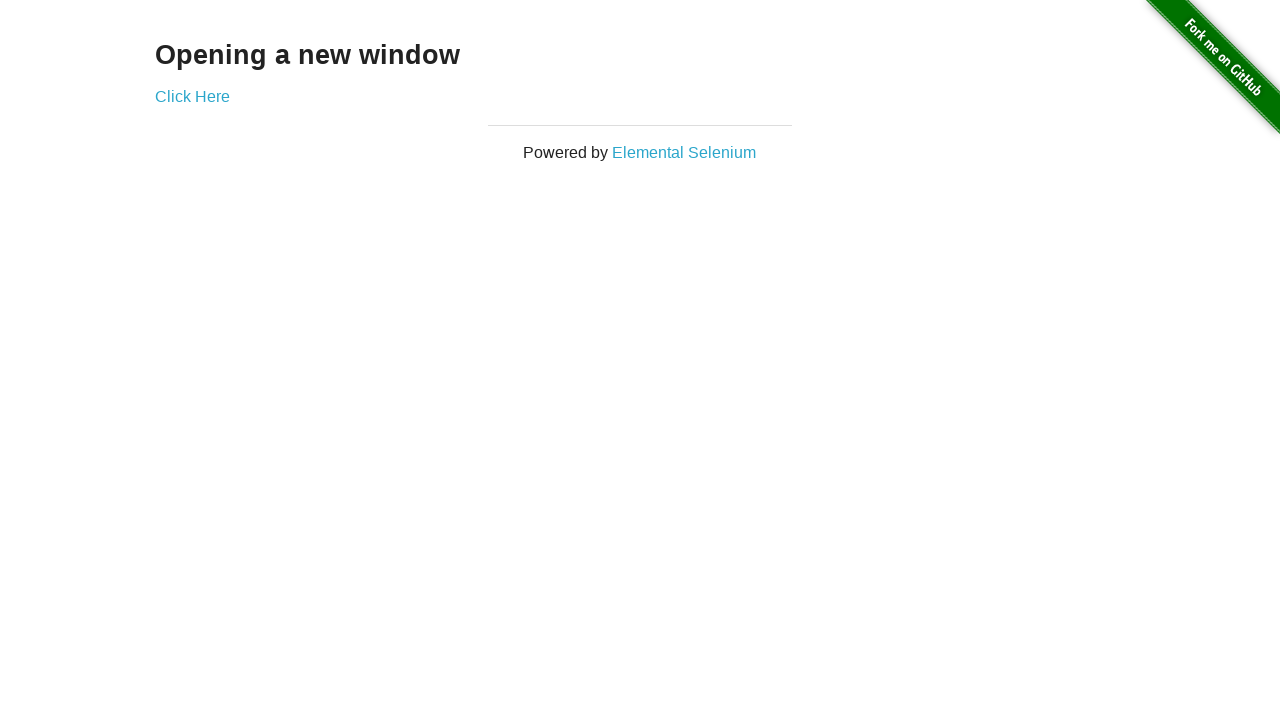

Stored reference to original page
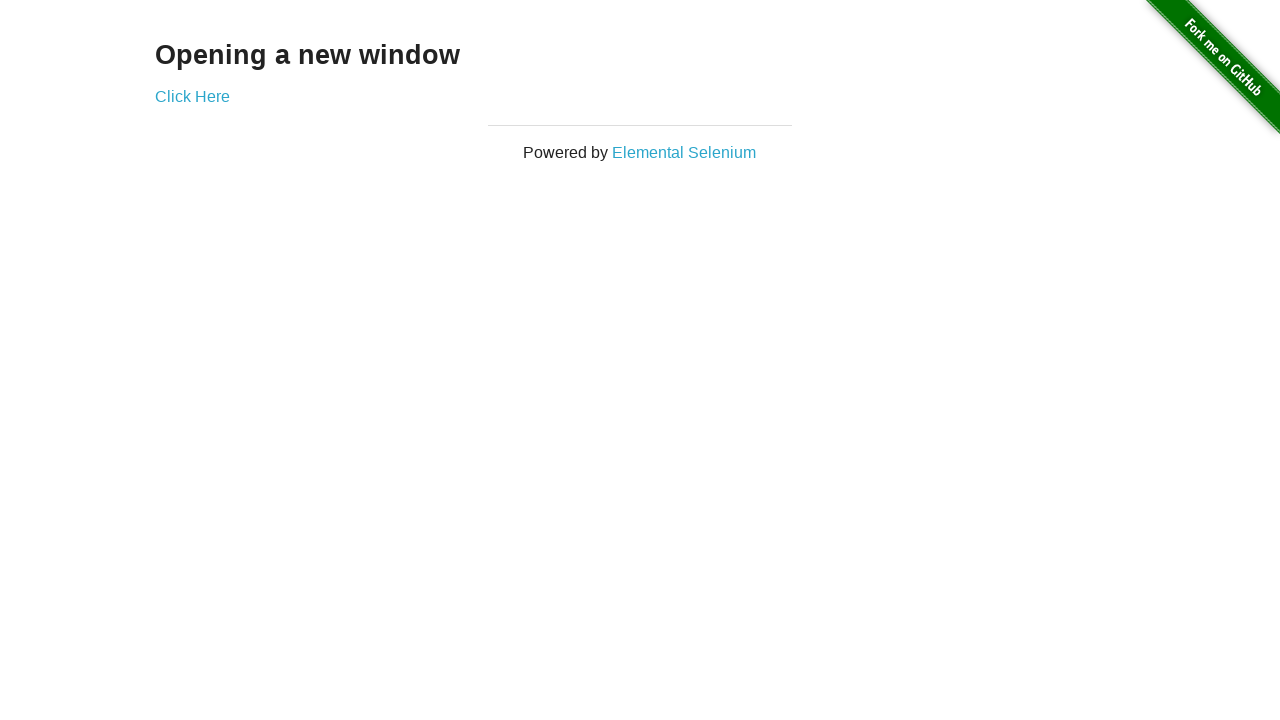

Clicked link to open new window at (192, 96) on .example a
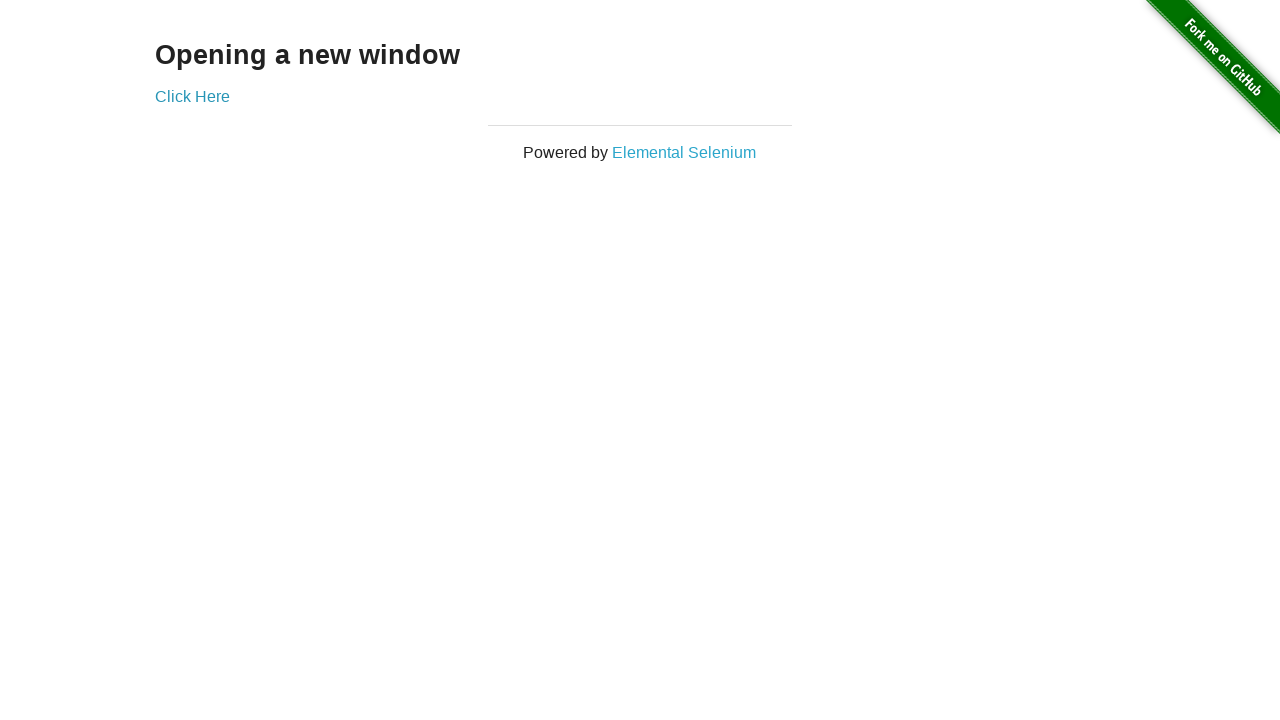

New window page object obtained
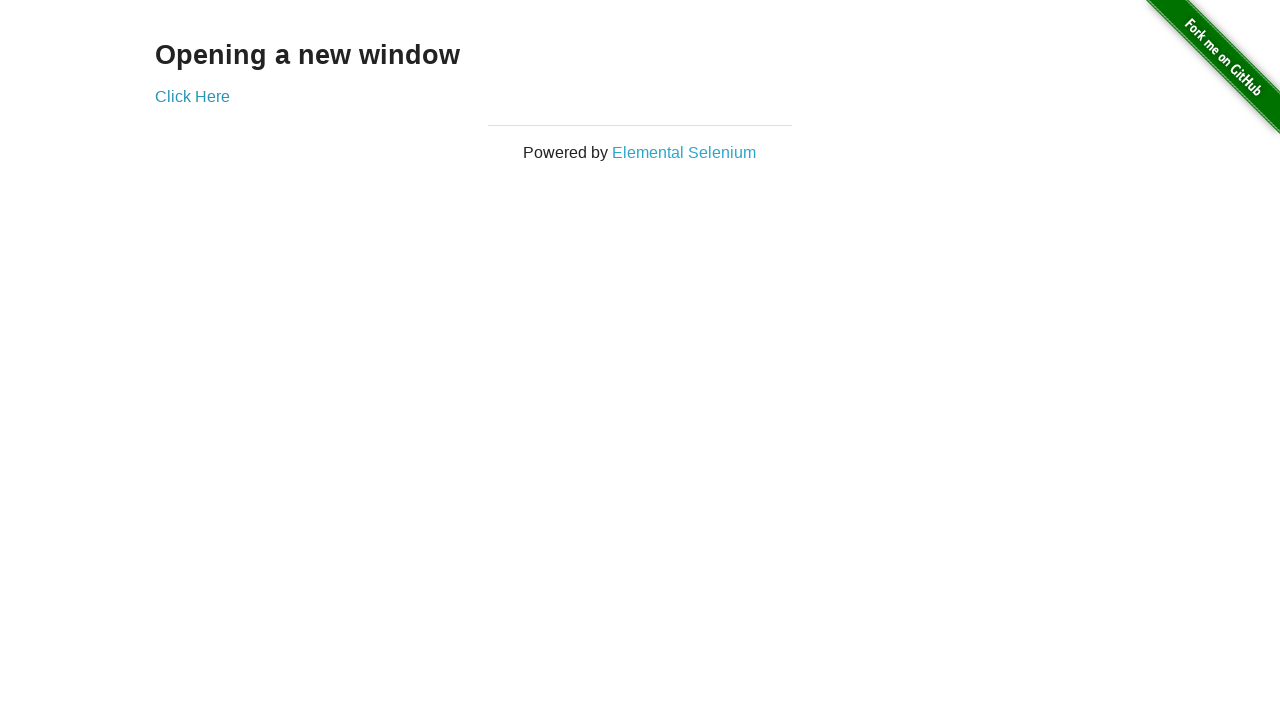

Verified original page title is 'The Internet'
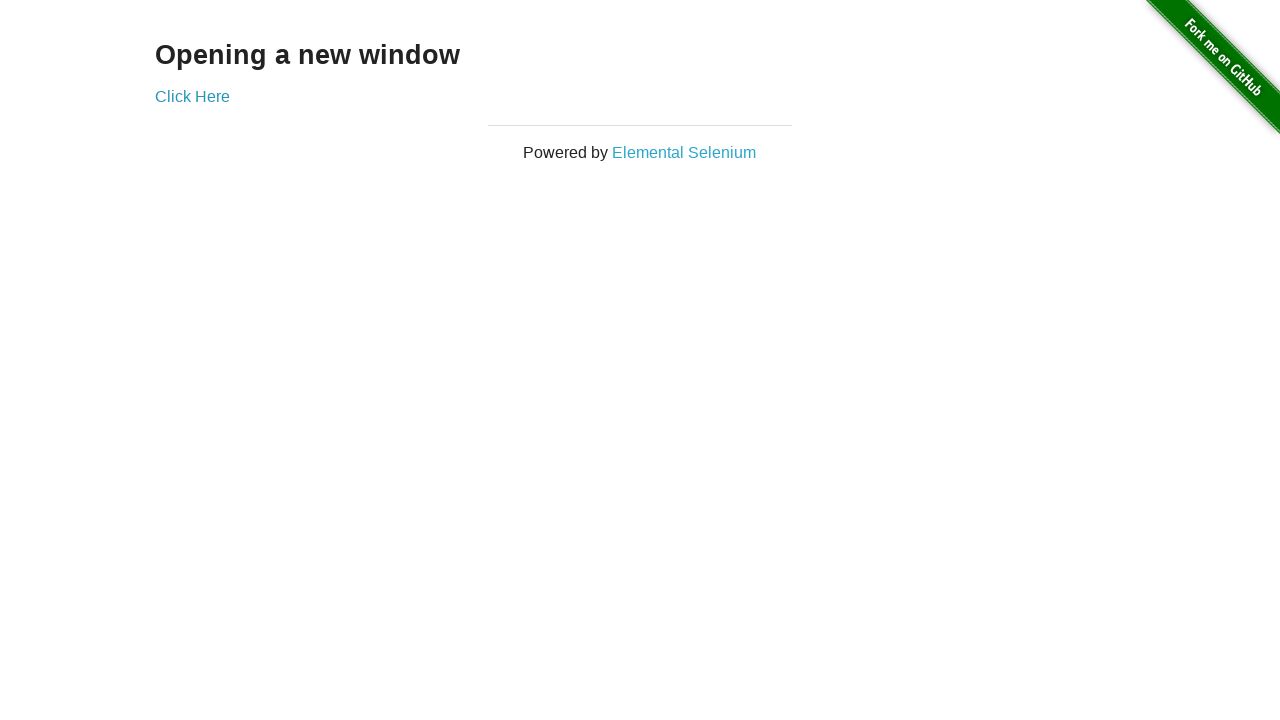

New page finished loading
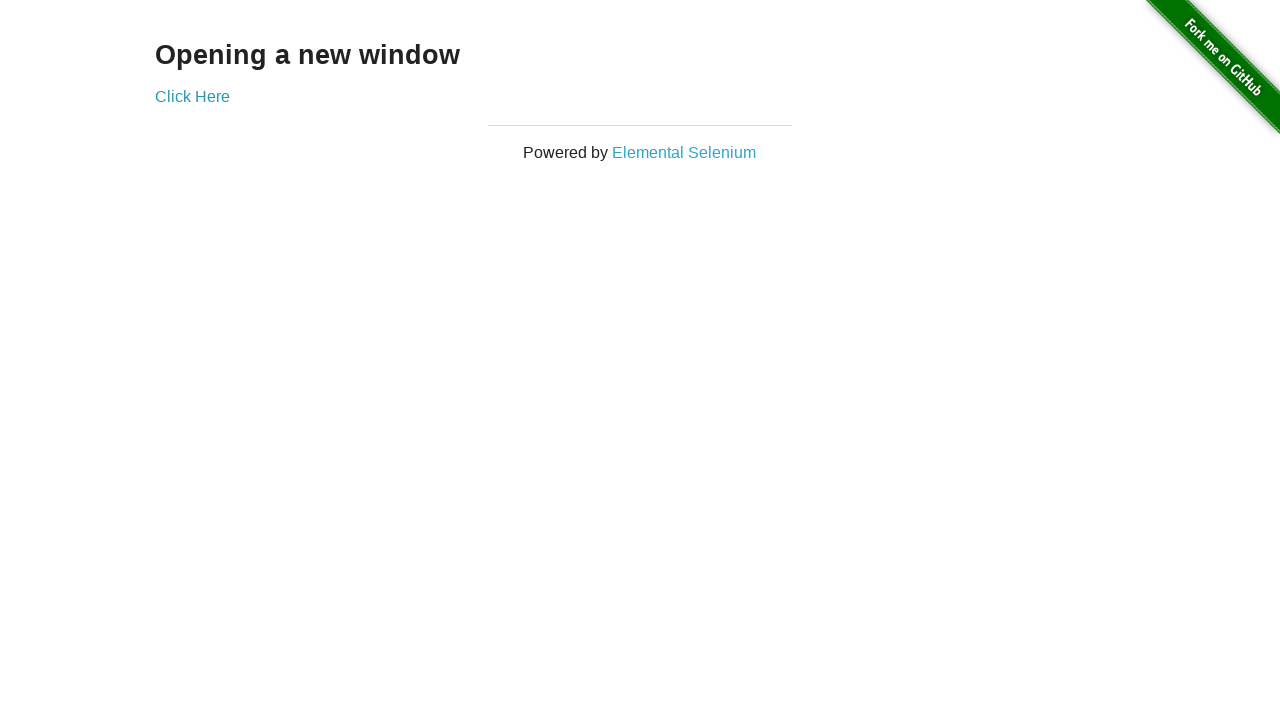

Verified new page title is 'New Window'
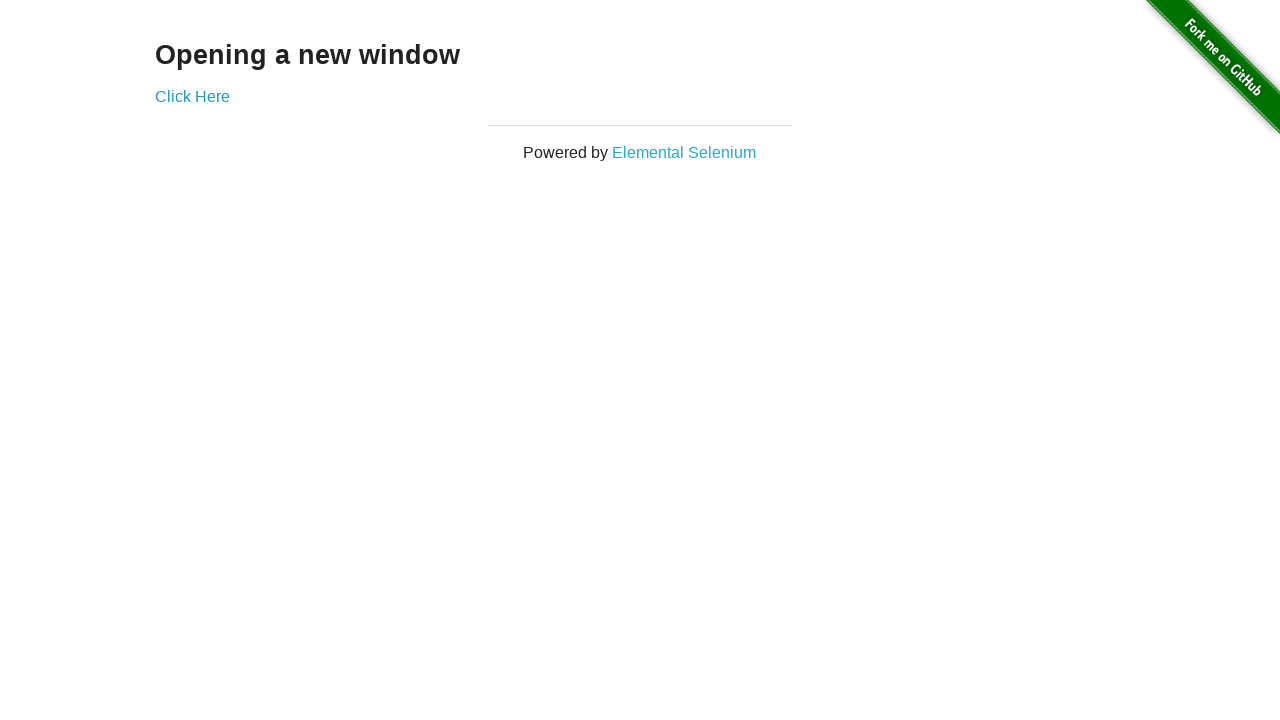

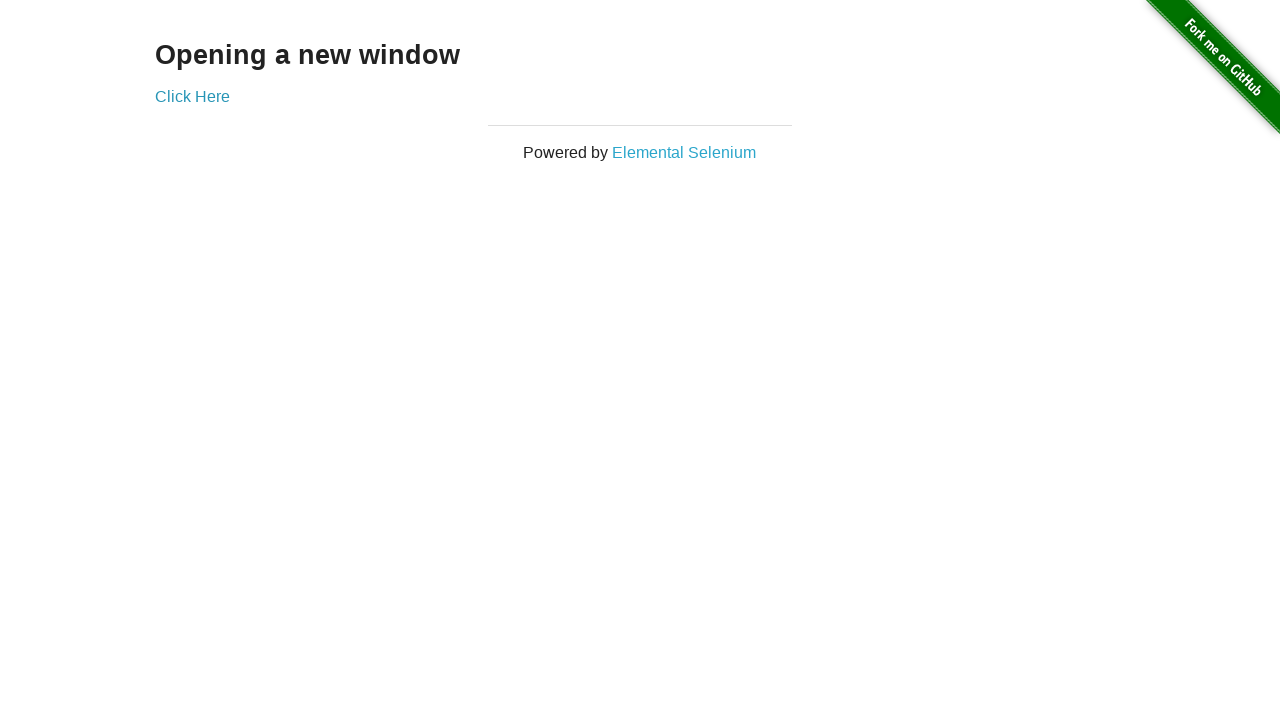